Clicks on the first product element on the page to test product selection

Starting URL: https://rahulshettyacademy.com/seleniumPractise/#/

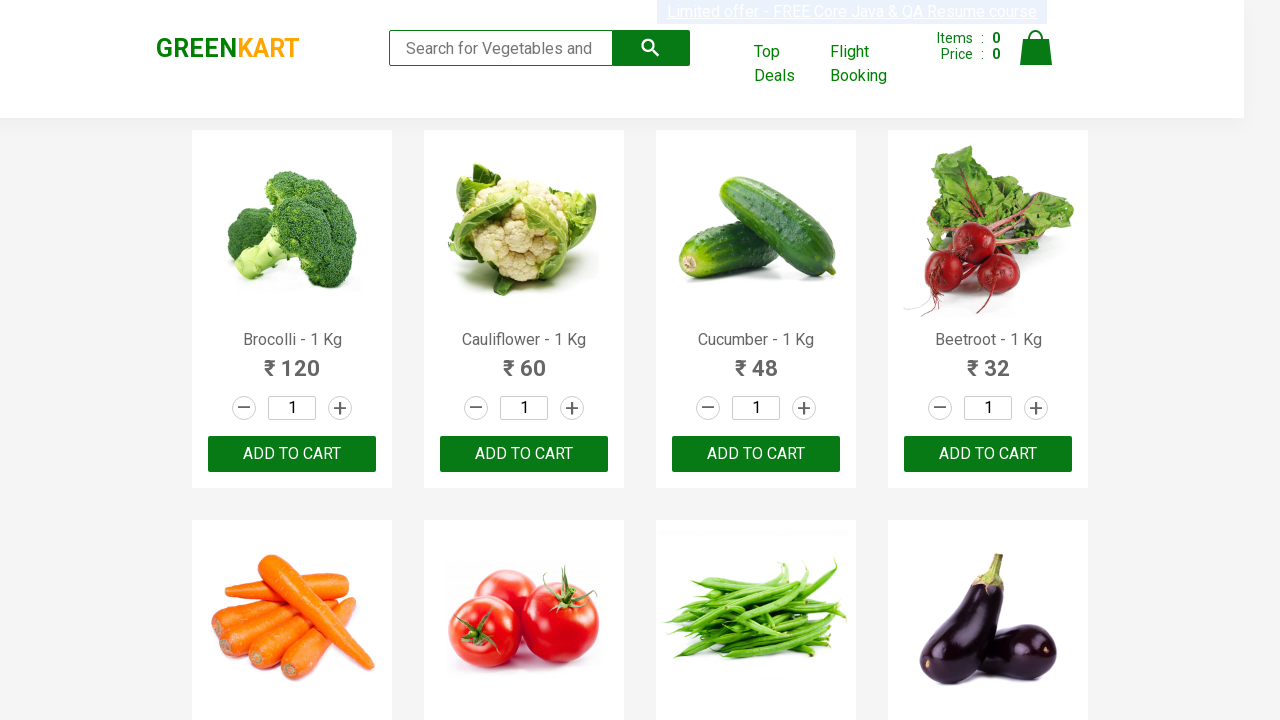

Clicked on first product element to test product selection at (292, 309) on .product >> nth=0
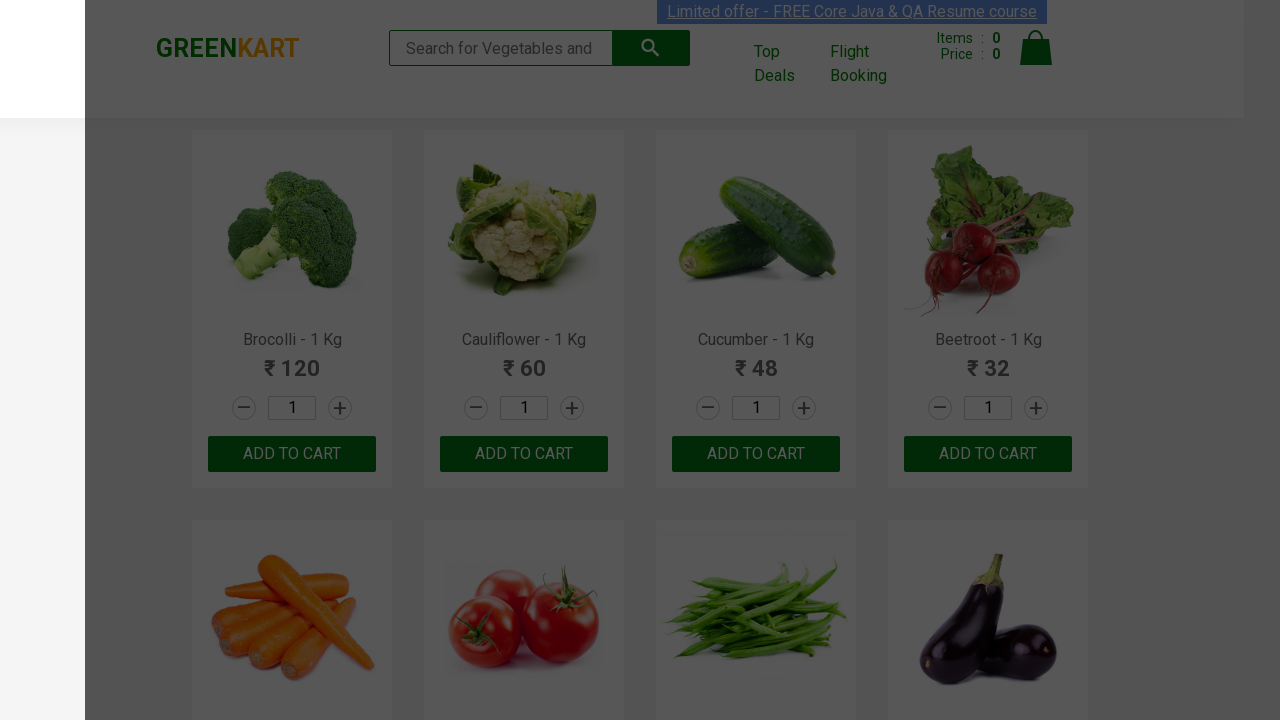

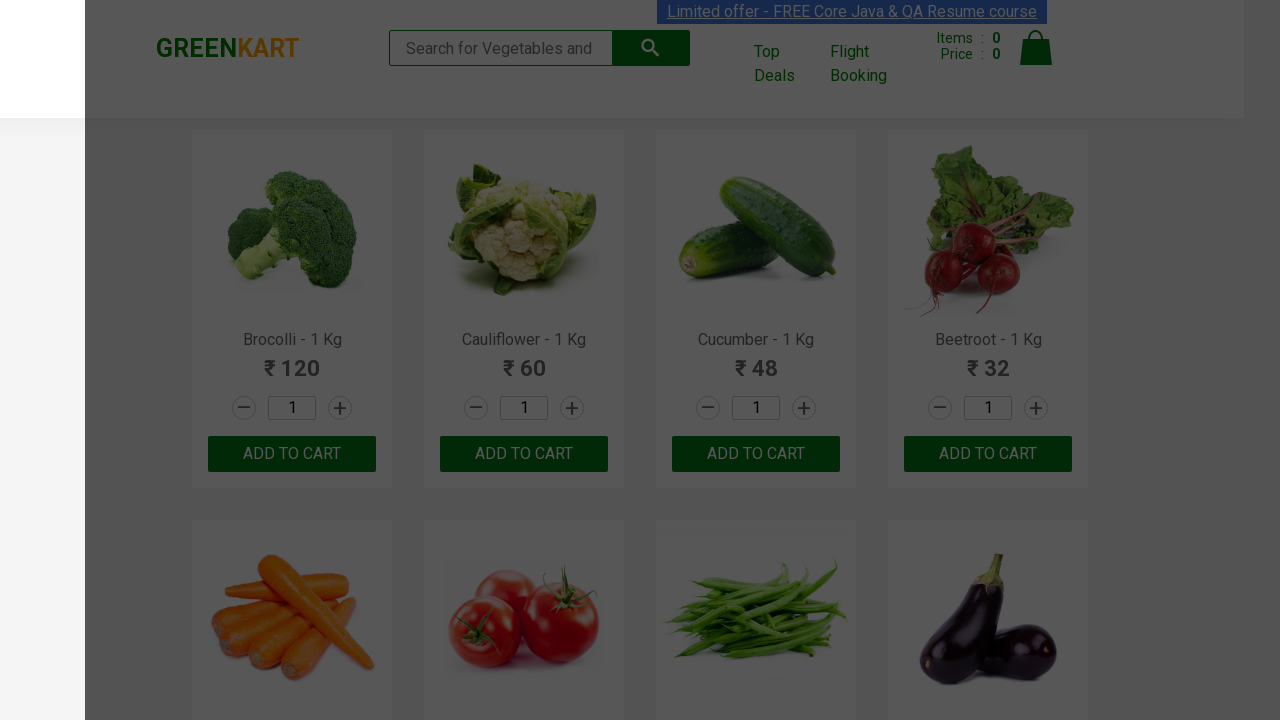